Tests interaction with a JavaScript prompt alert by clicking the JS Prompt button and accepting it with OK (no text input)

Starting URL: https://the-internet.herokuapp.com/javascript_alerts

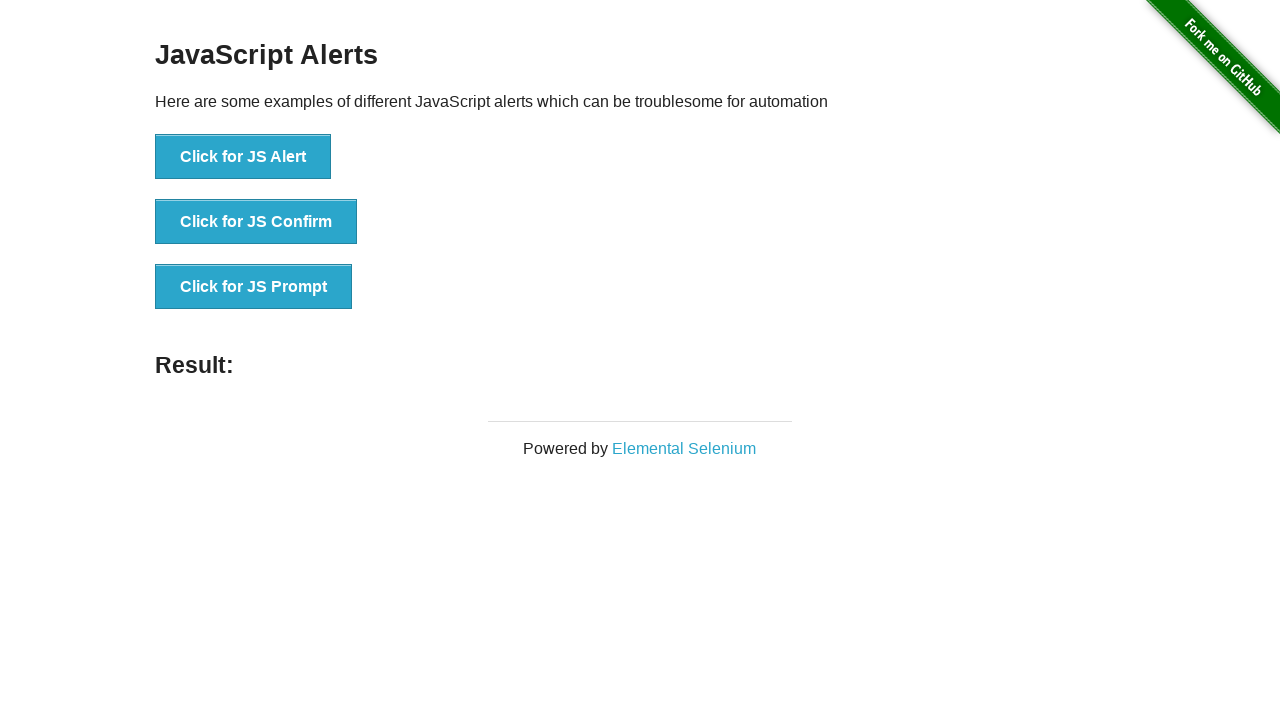

Set up dialog handler to accept prompt without text input
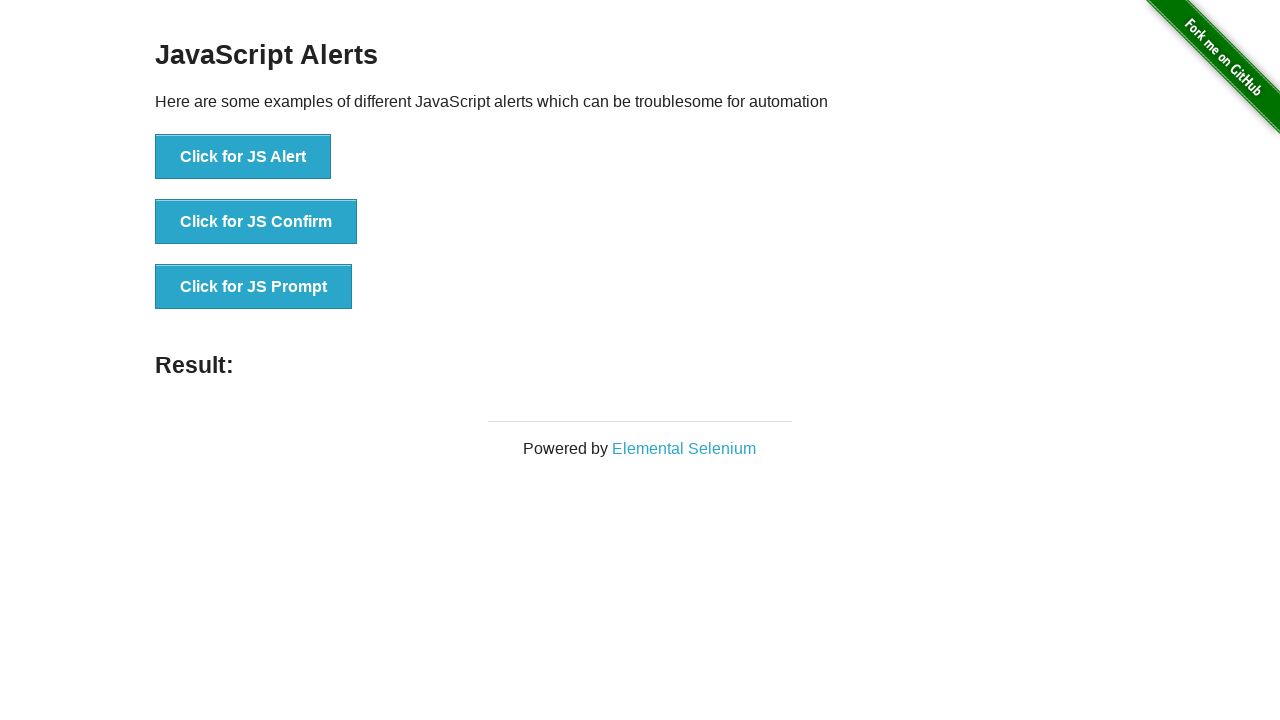

Clicked the JS Prompt button at (254, 287) on button:has-text('Click for JS Prompt')
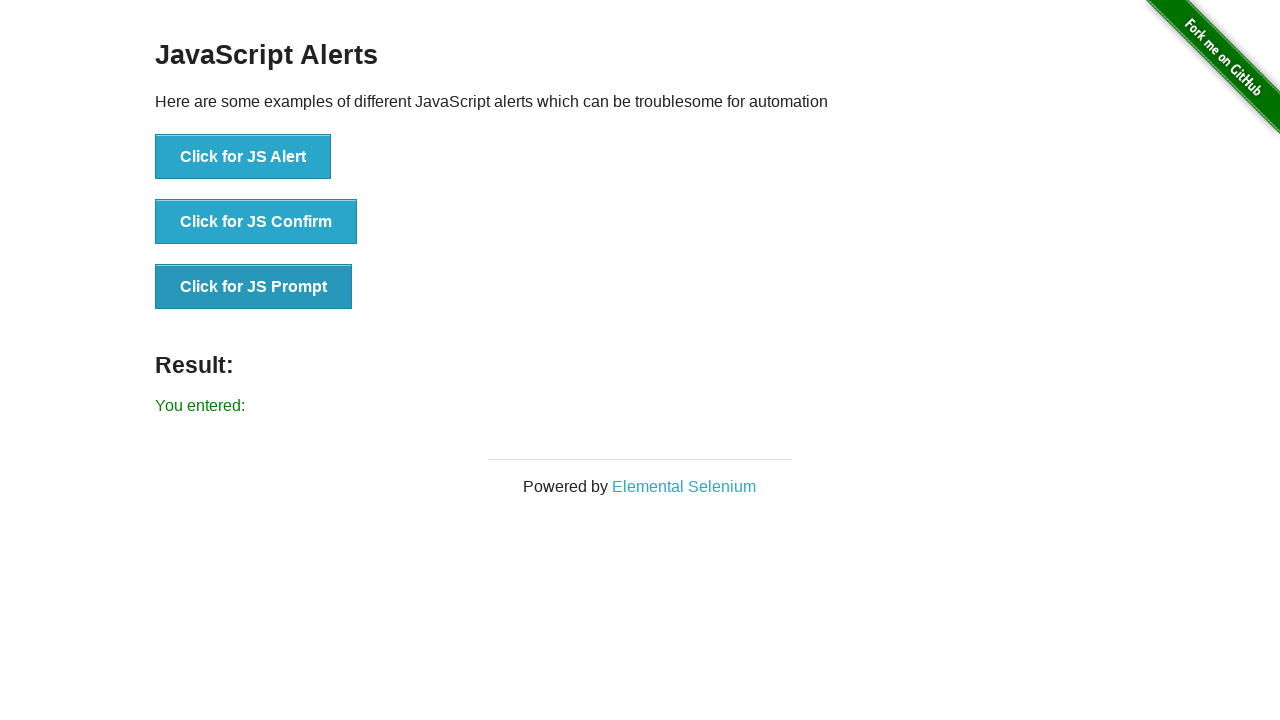

Verified result text 'You entered:' appeared after accepting prompt
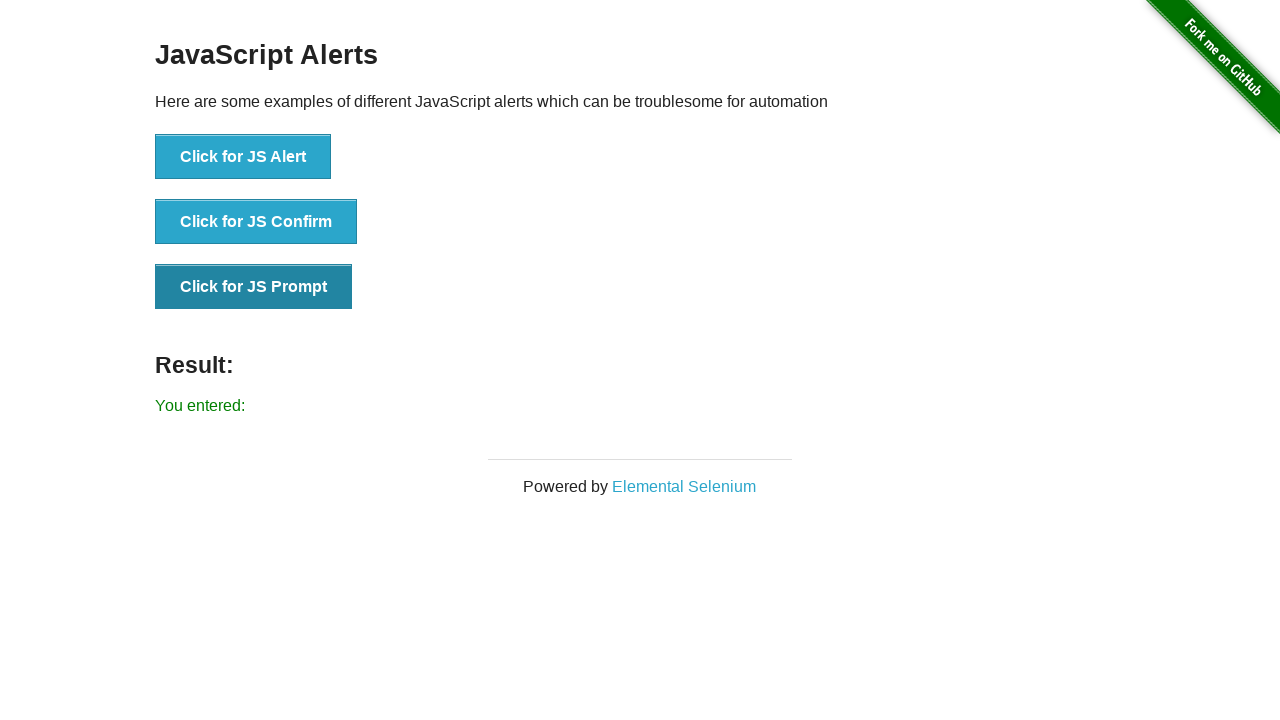

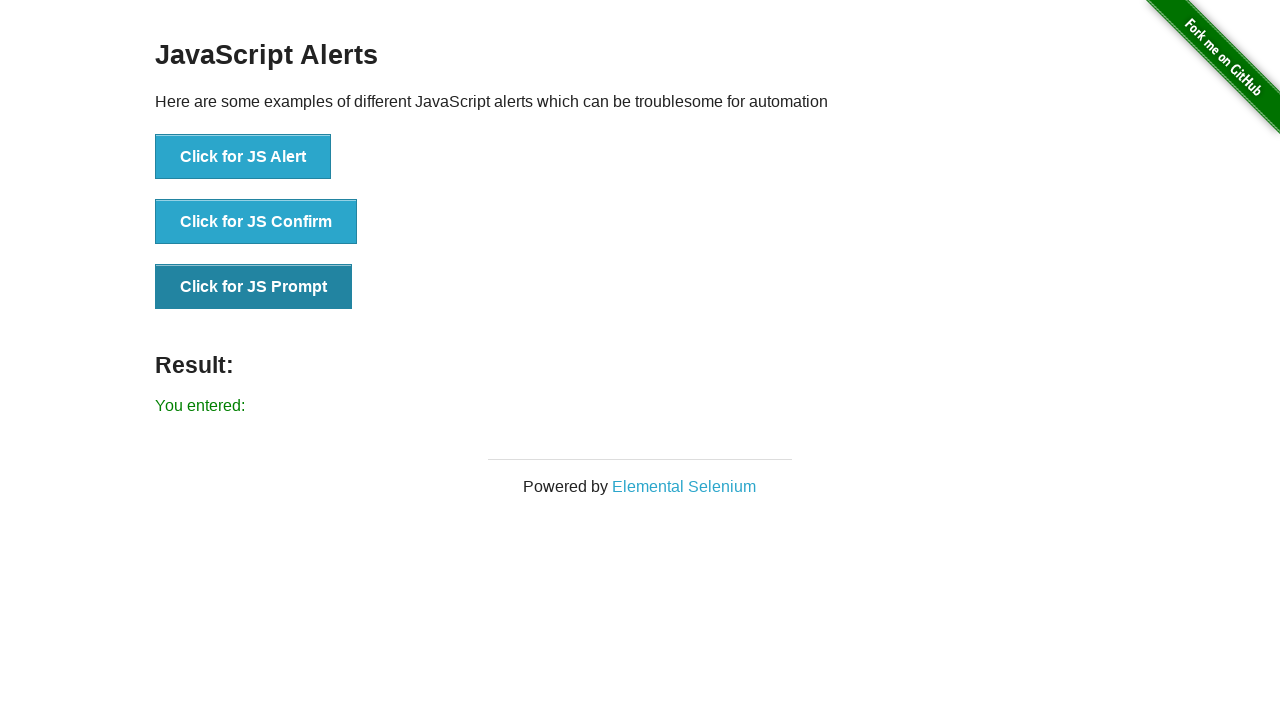